Tests handling a JavaScript prompt dialog by clicking a link that triggers a prompt, entering text into it, and accepting the prompt.

Starting URL: https://www.selenium.dev/documentation/en/webdriver/js_alerts_prompts_and_confirmations/

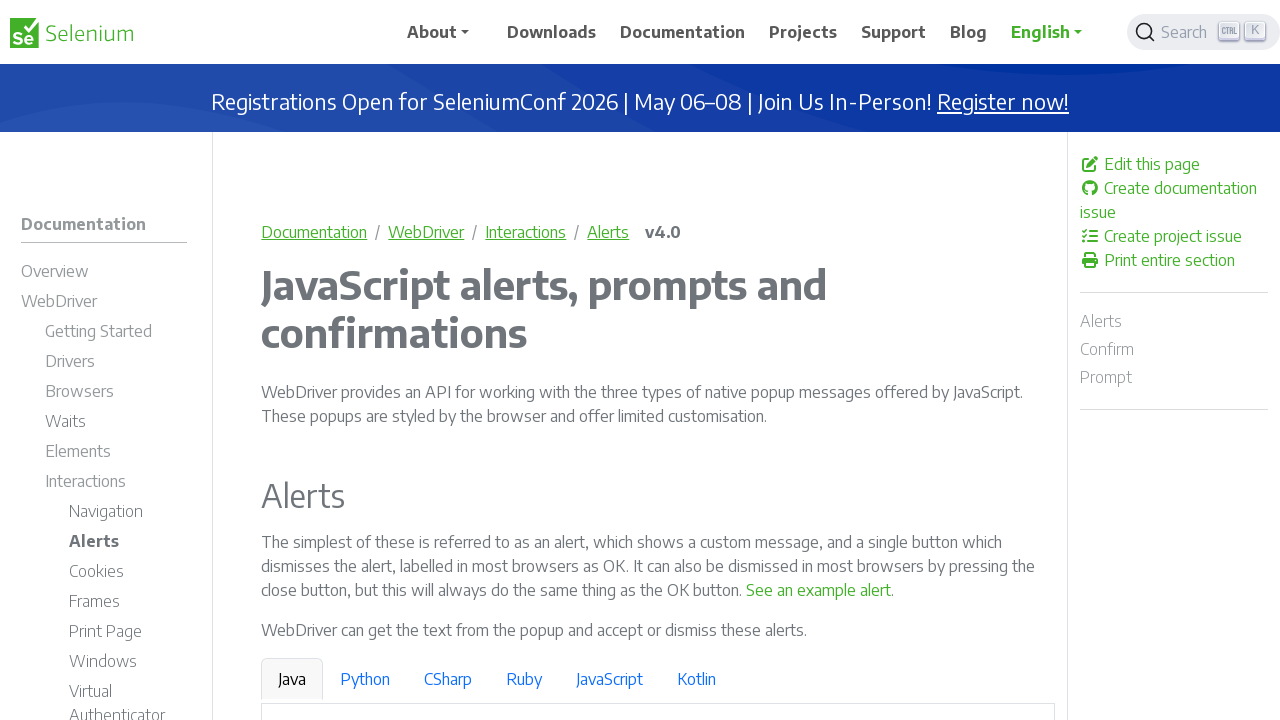

Set up dialog handler to accept prompts with 'Playwright Test Response'
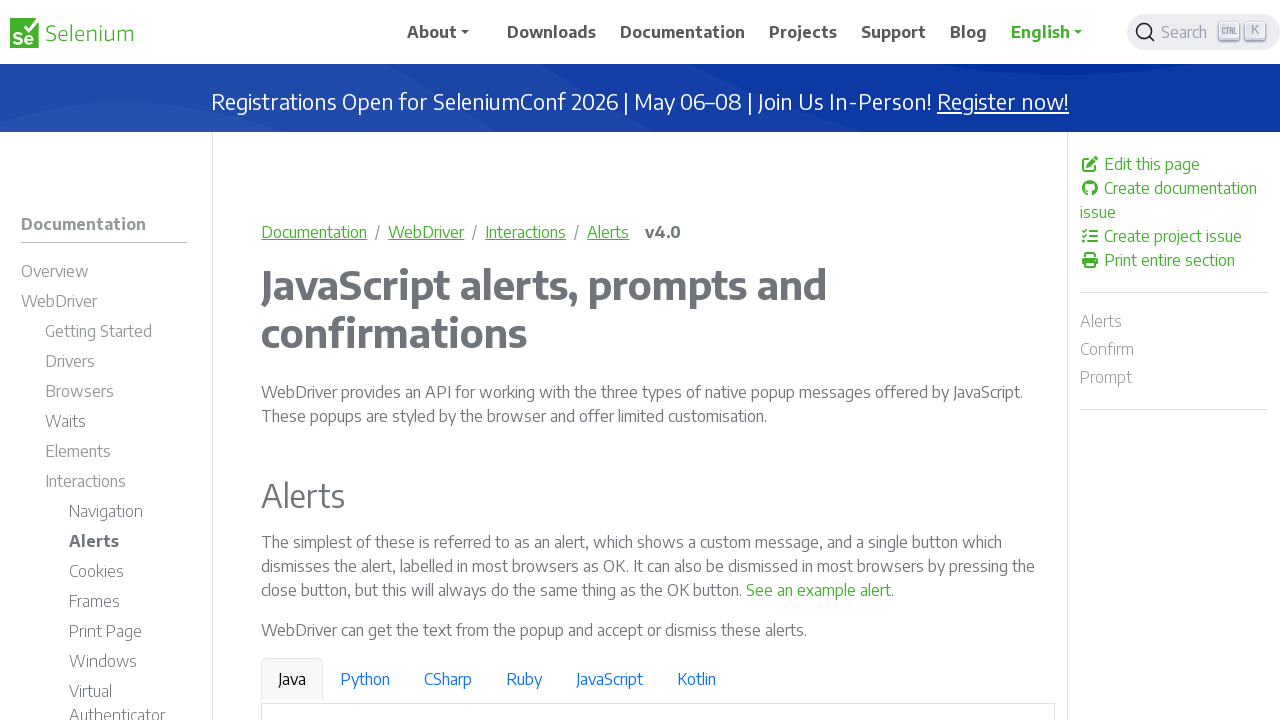

Clicked link to trigger JavaScript prompt dialog at (627, 360) on a:has-text('See a sample prompt')
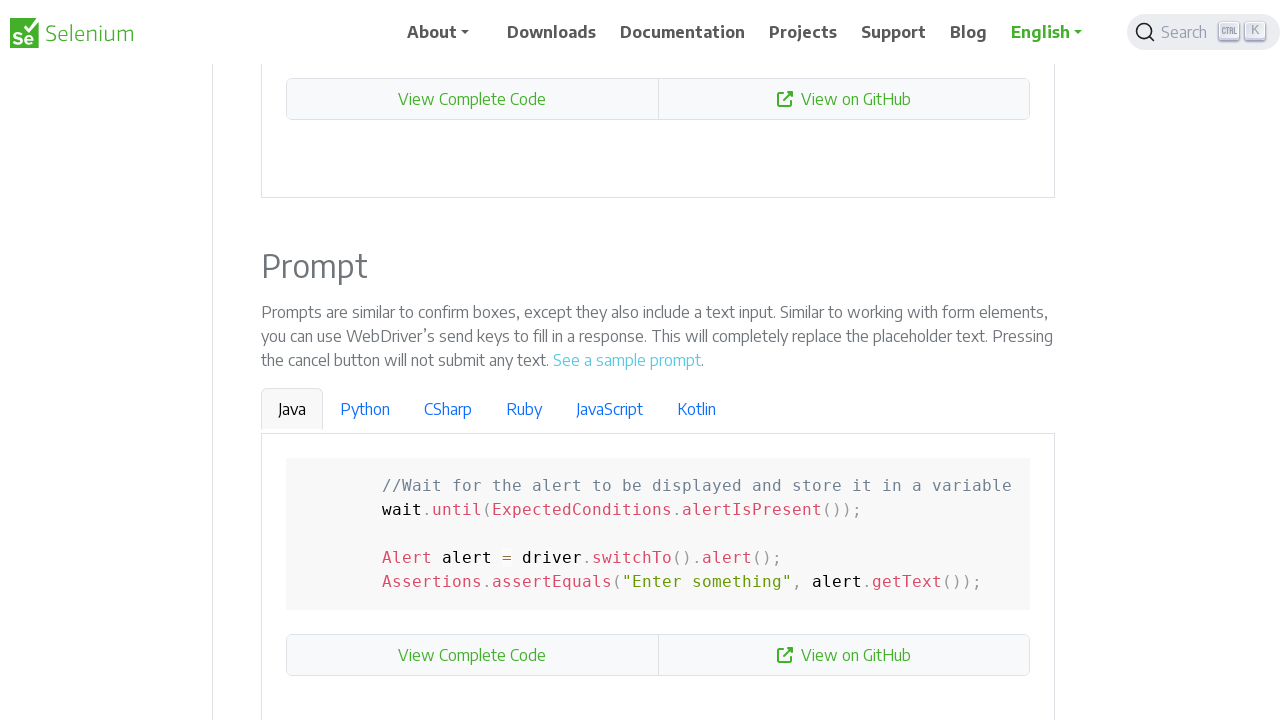

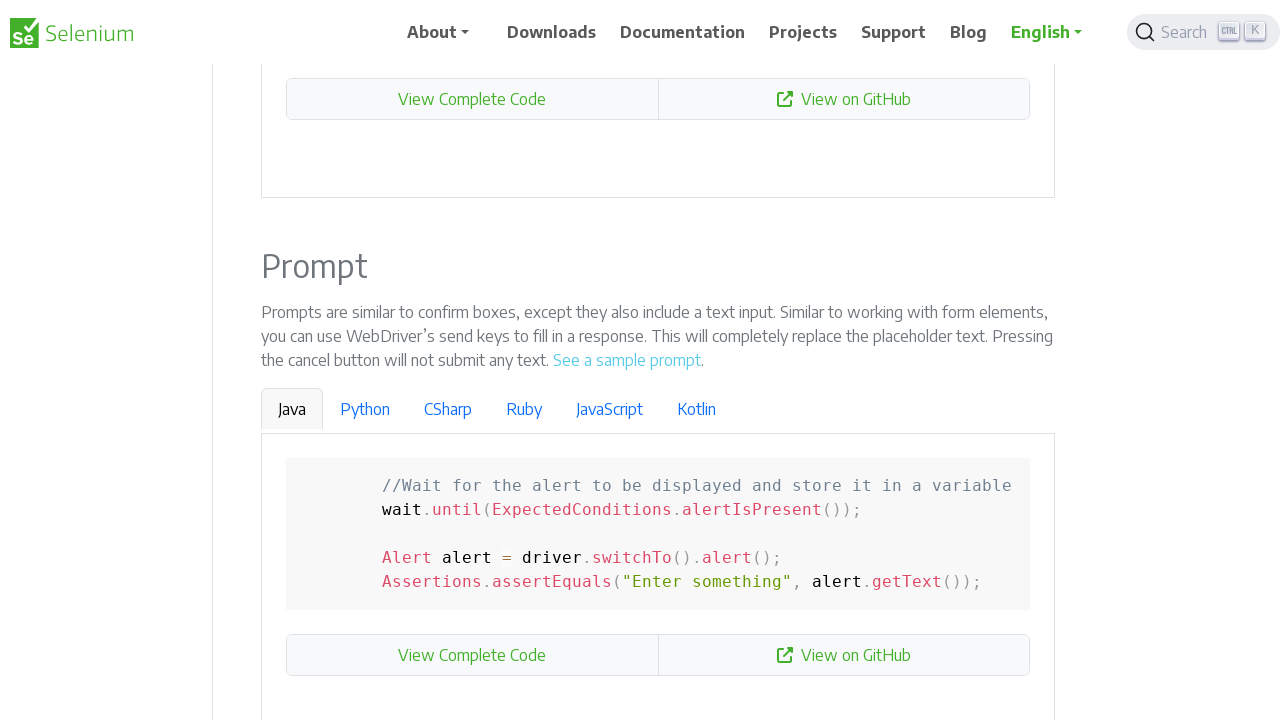